Tests search functionality on rp5.ru weather site by entering a city name (Тула) and verifying the search results page loads

Starting URL: https://rp5.ru

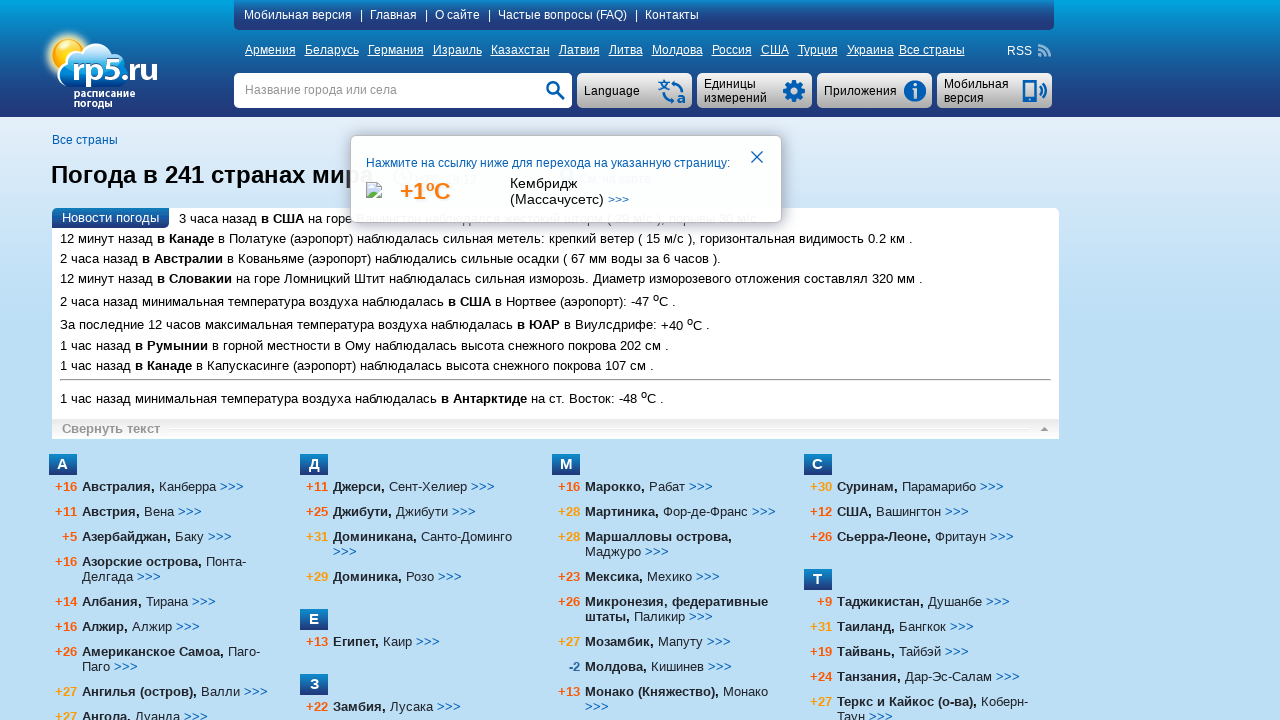

Filled search box with city name 'Тула' on input[name='searchStr']
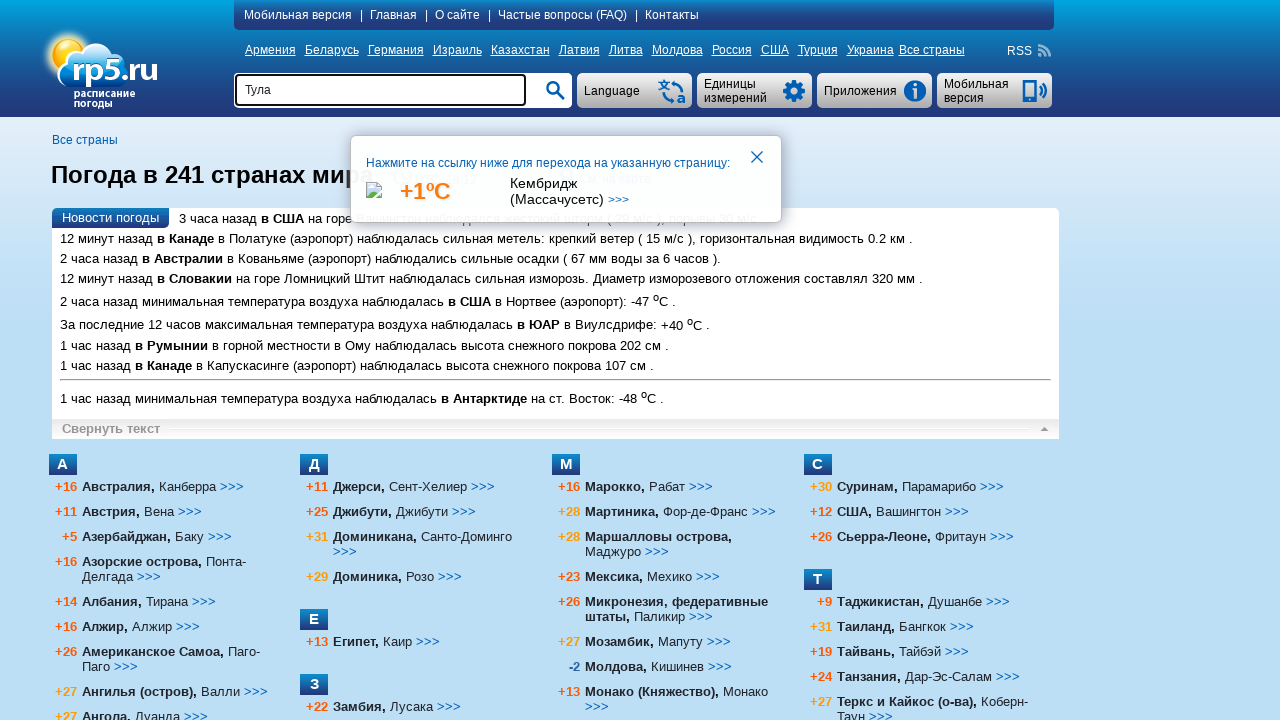

Pressed Enter to submit search for Тула on input[name='searchStr']
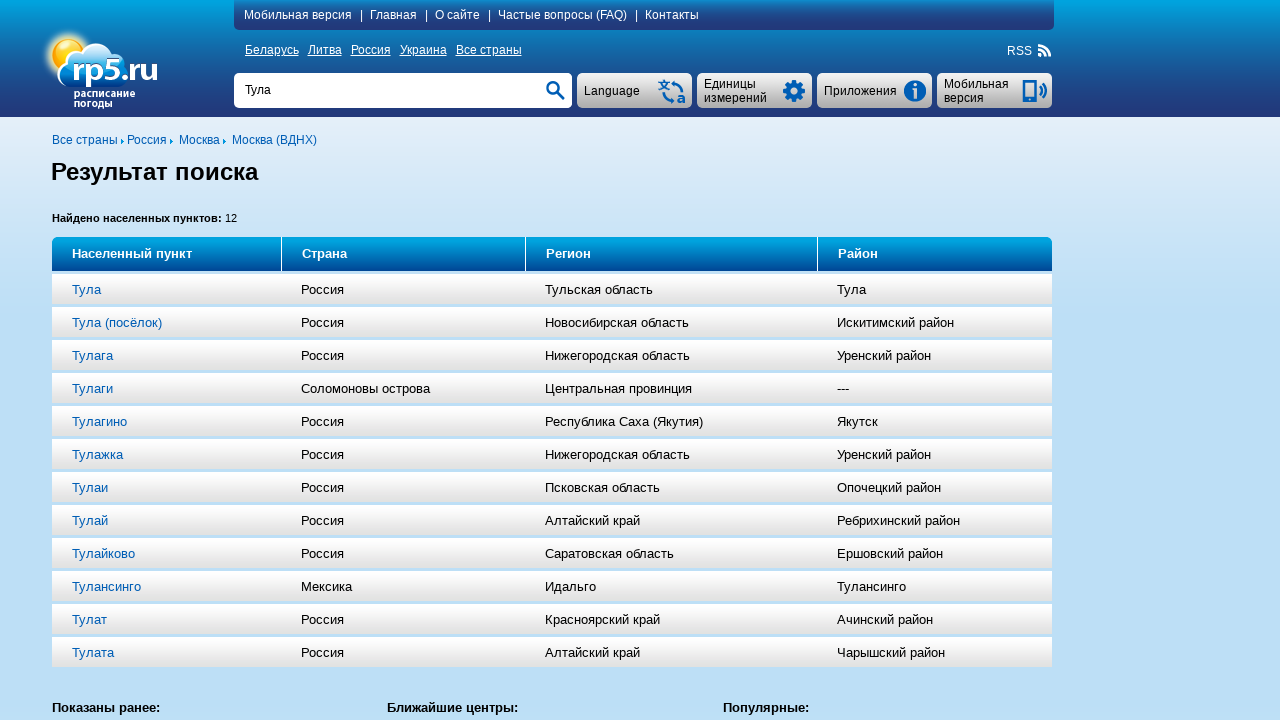

Search results page loaded with heading element present
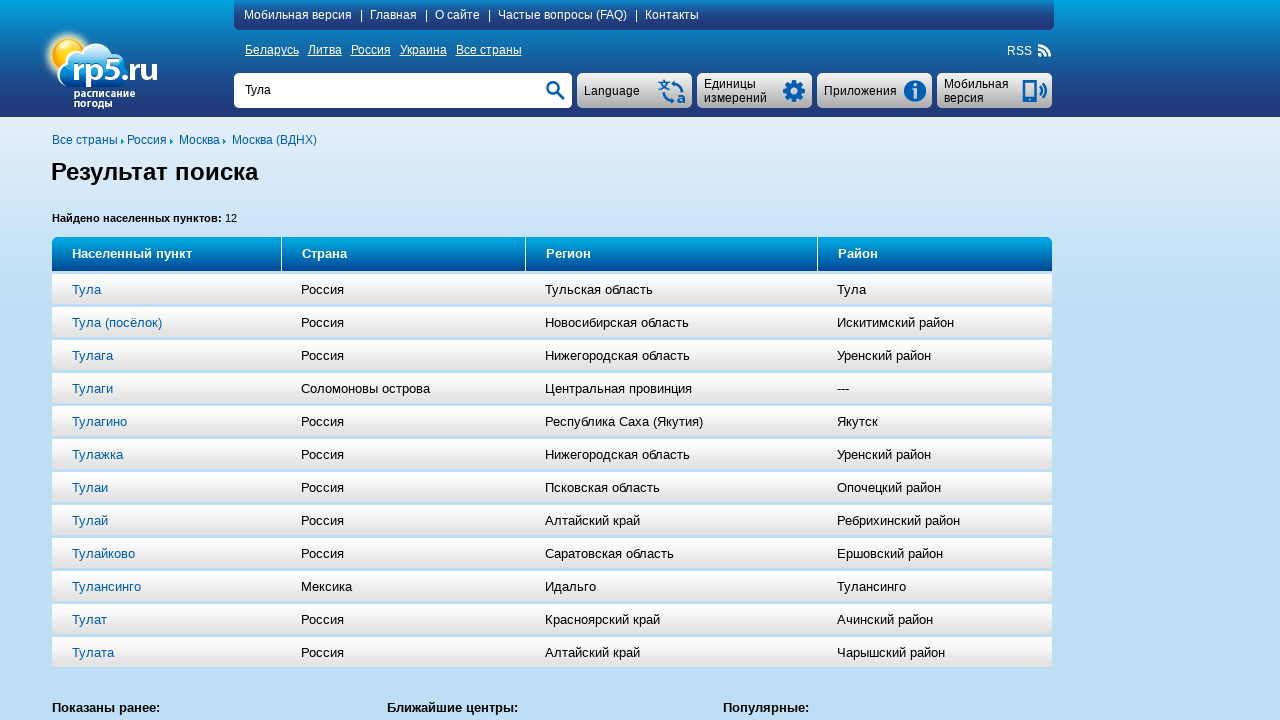

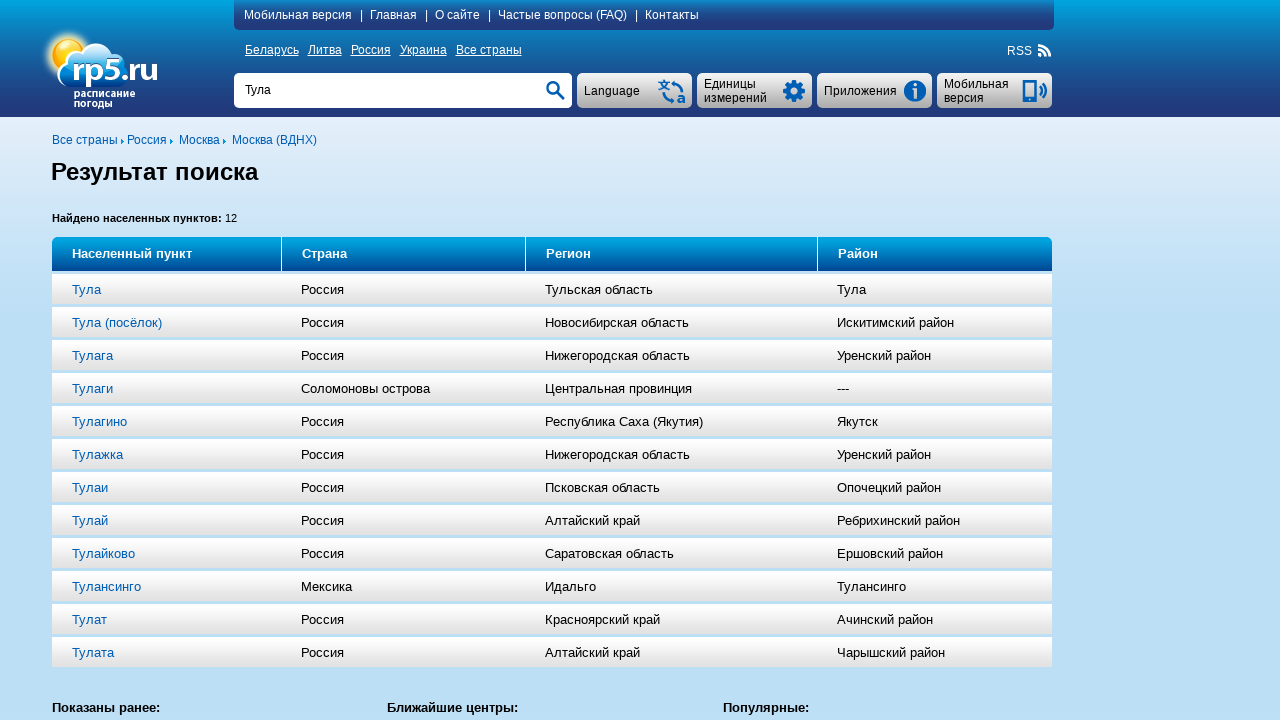